Tests geolocation override functionality by setting a custom location (Paris - Eiffel Tower coordinates), then clicking a button to retrieve coordinates and verifying they are displayed.

Starting URL: https://bonigarcia.dev/selenium-webdriver-java/geolocation.html

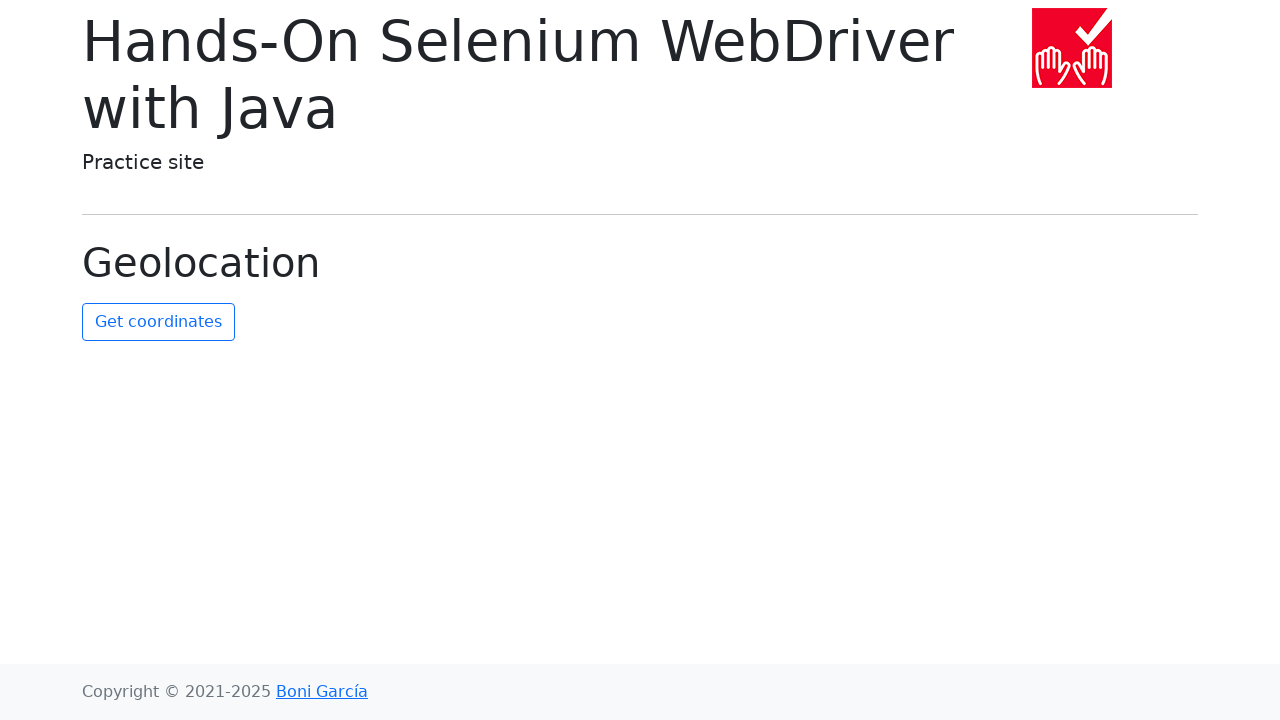

Granted geolocation permissions to the context
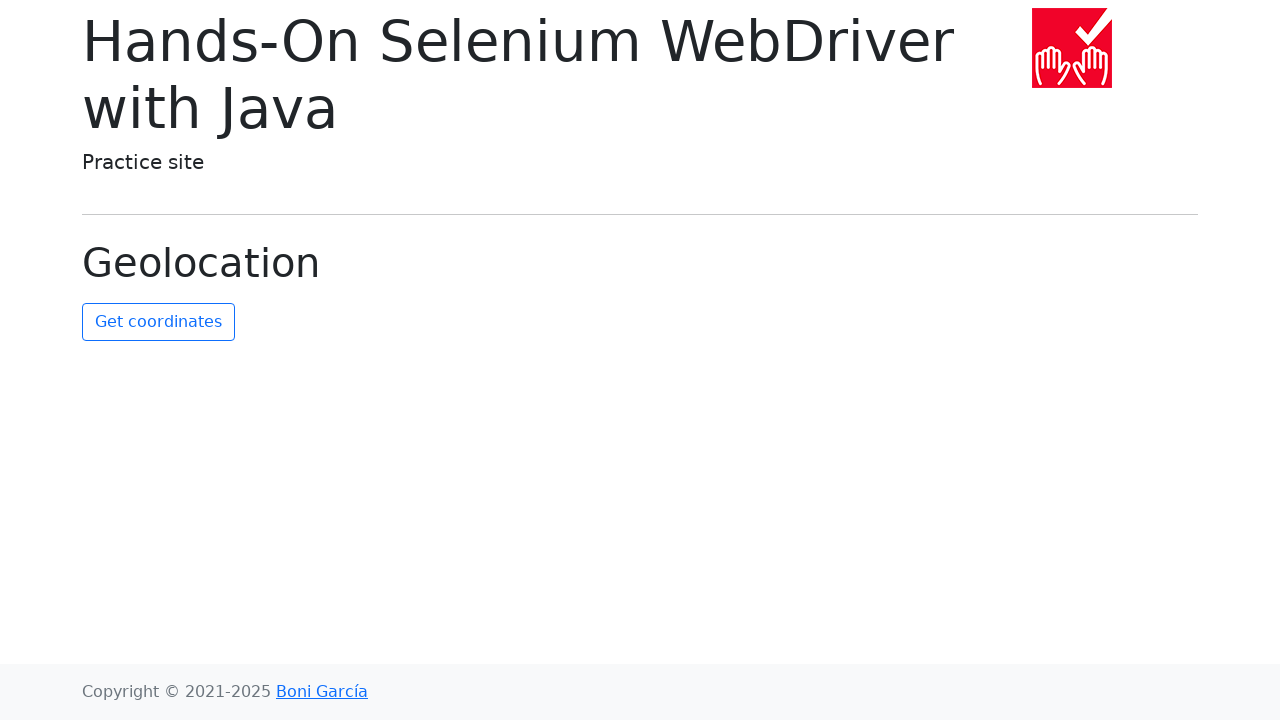

Set geolocation override to Paris - Eiffel Tower coordinates (48.8584, 2.2945)
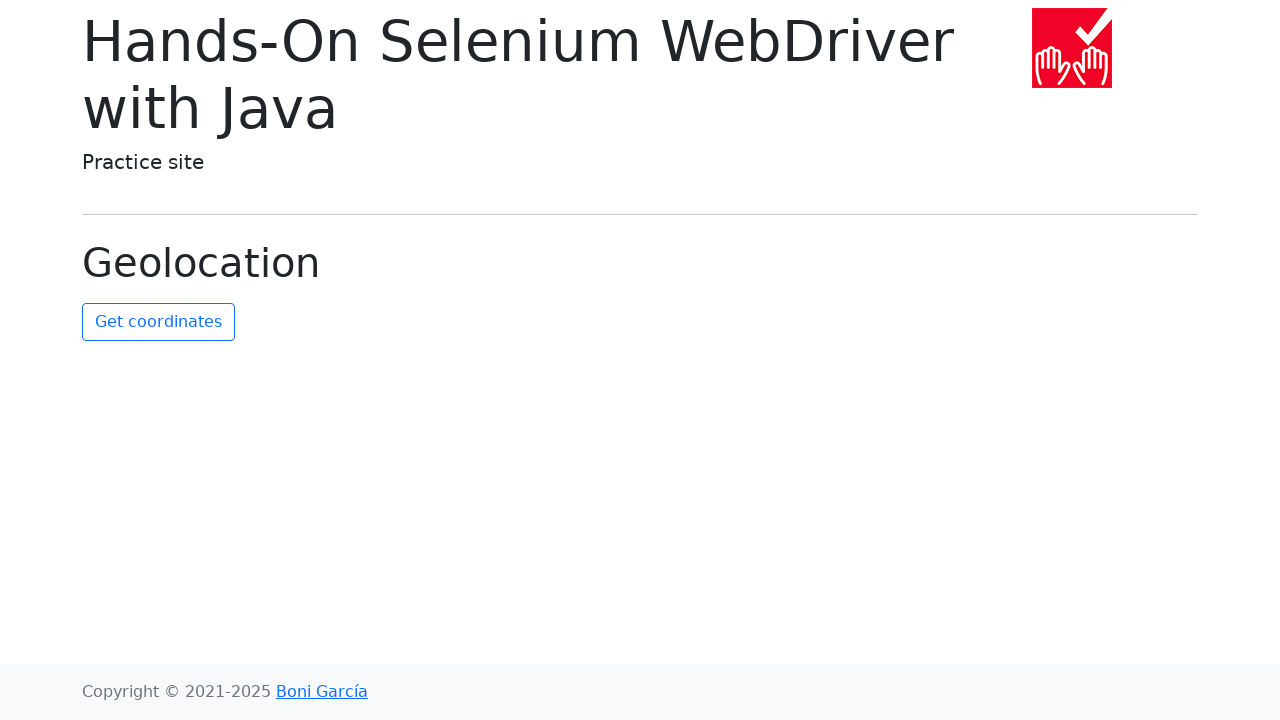

Clicked the 'get-coordinates' button to retrieve current location at (158, 322) on #get-coordinates
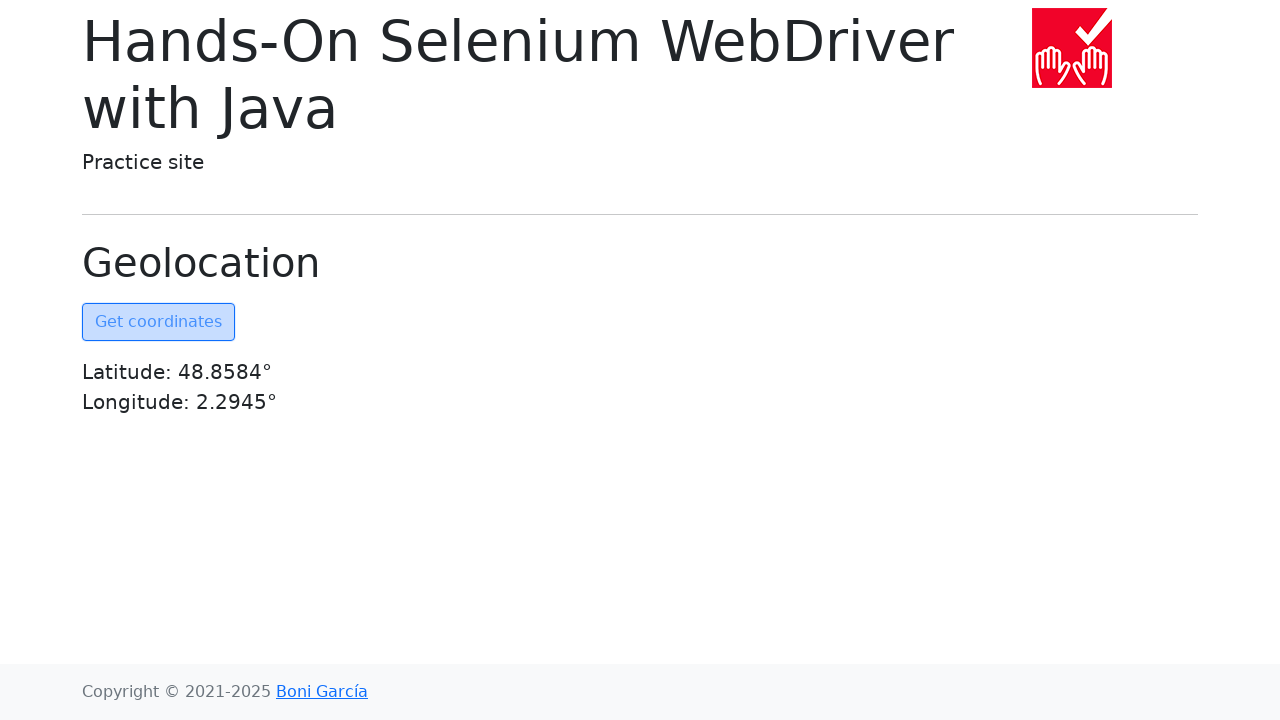

Waited for coordinates element to become visible
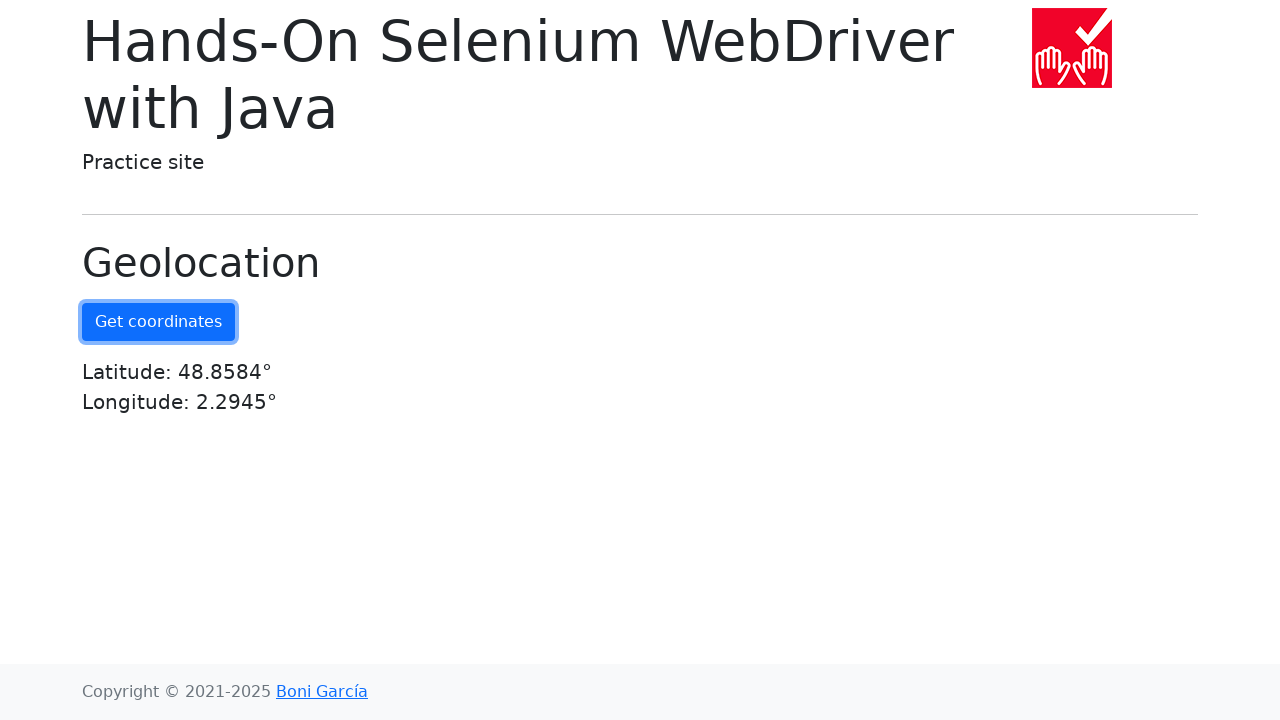

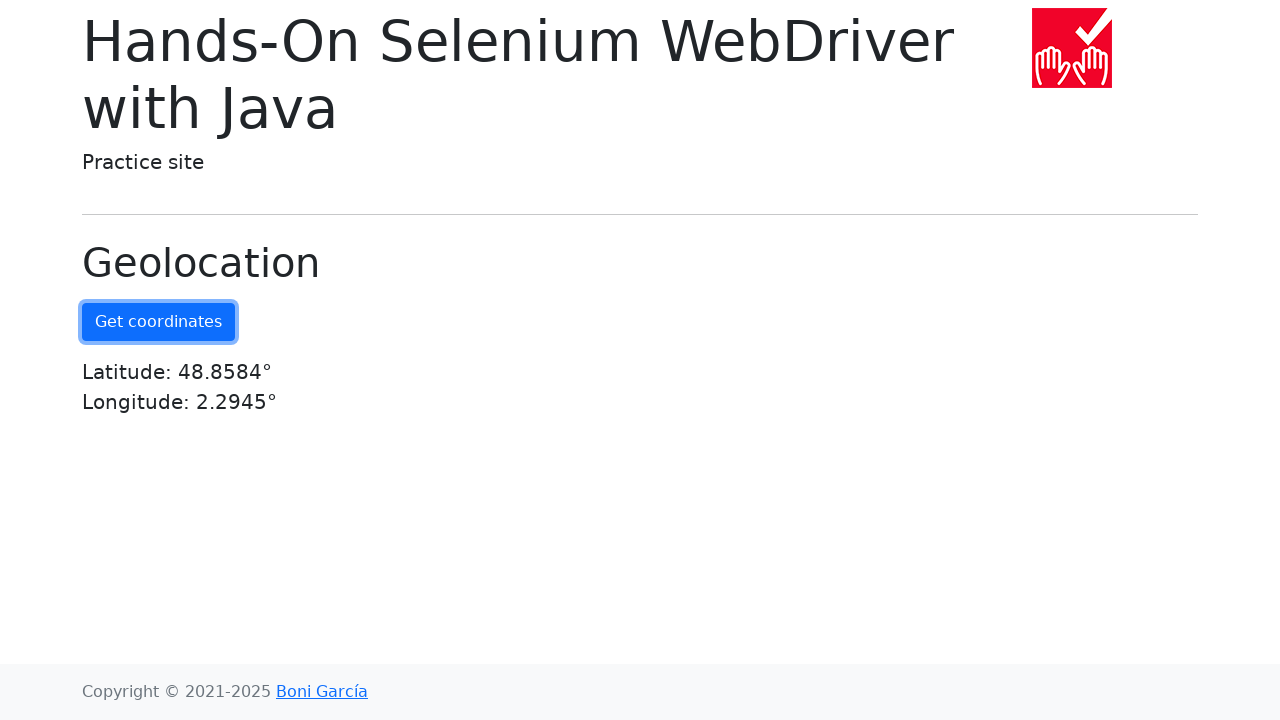